Tests file upload using FilePayload to create a file in memory and upload it

Starting URL: https://davidwalsh.name/demo/multiple-file-upload.php

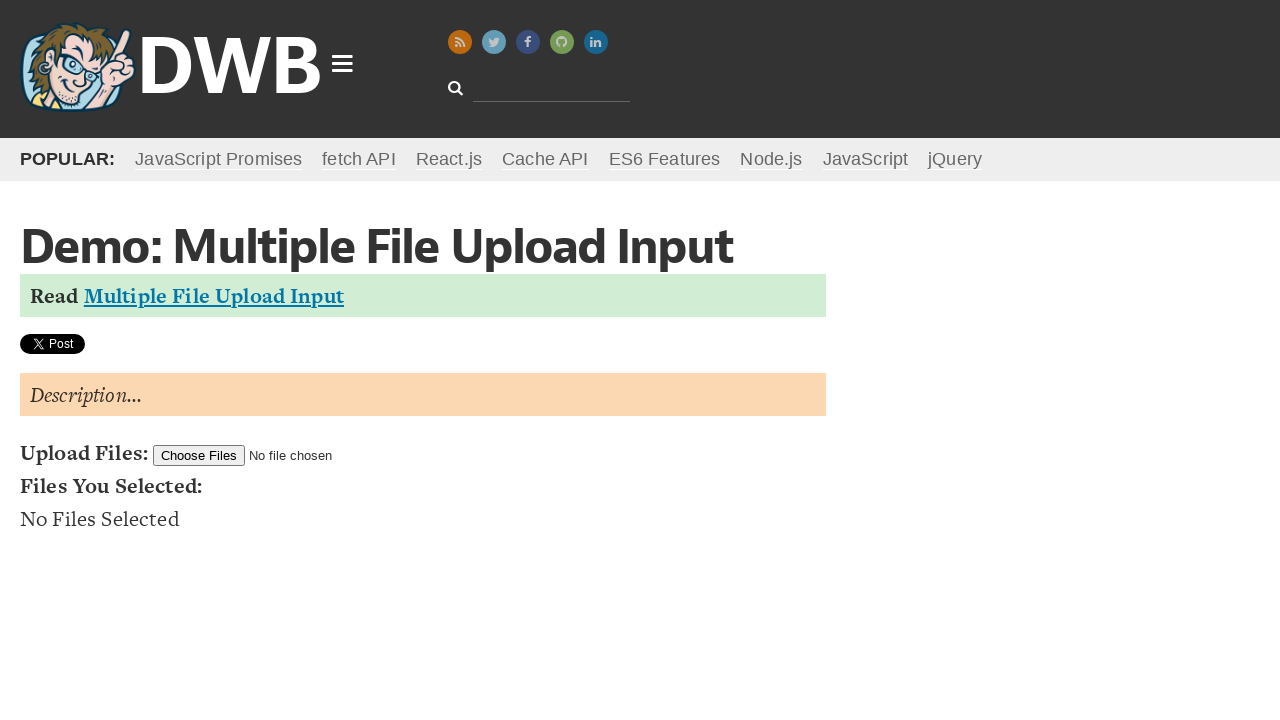

Navigated to file upload demo page
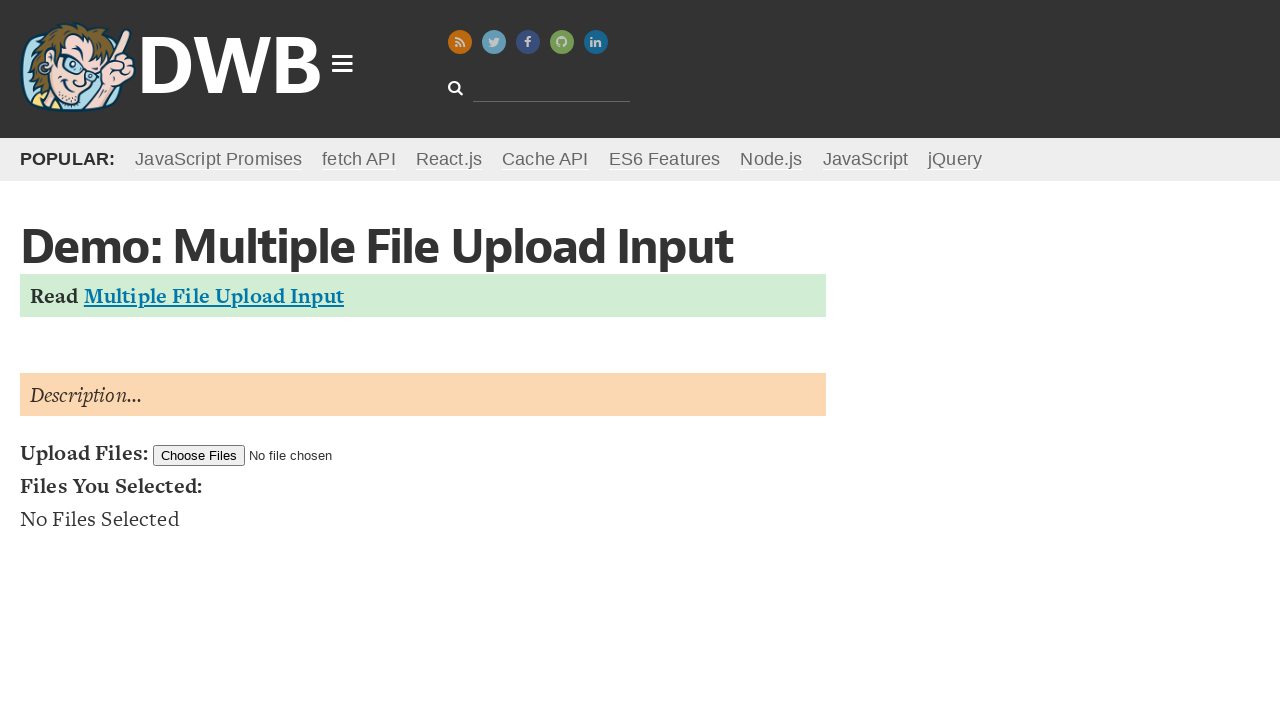

Set input files with in-memory FilePayload (my-file.txt)
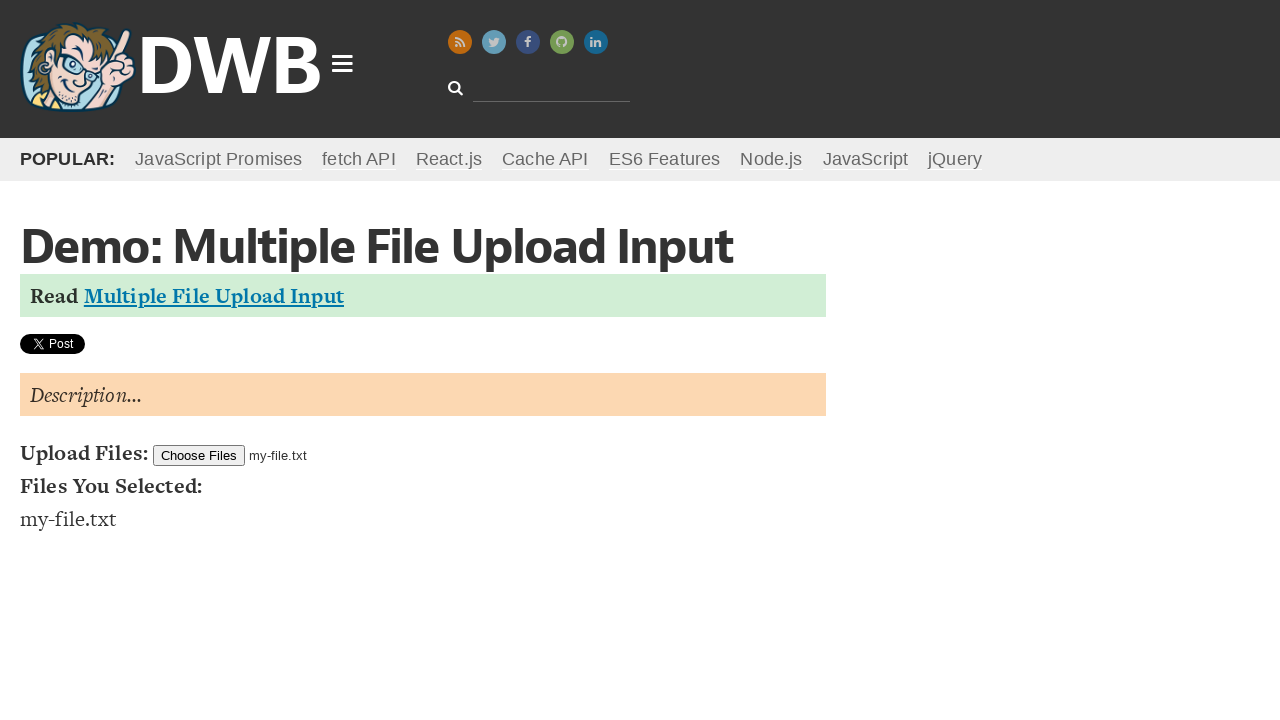

Retrieved list of uploaded files from page
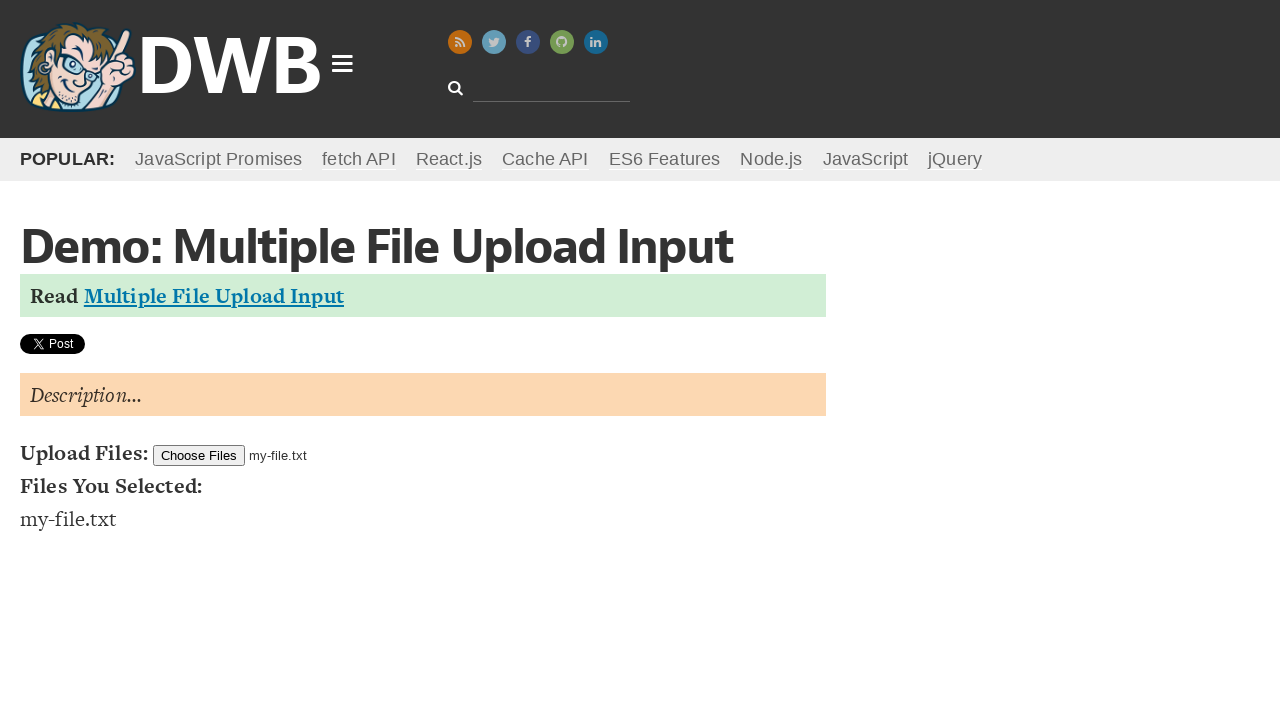

Printed uploaded files: ['my-file.txt']
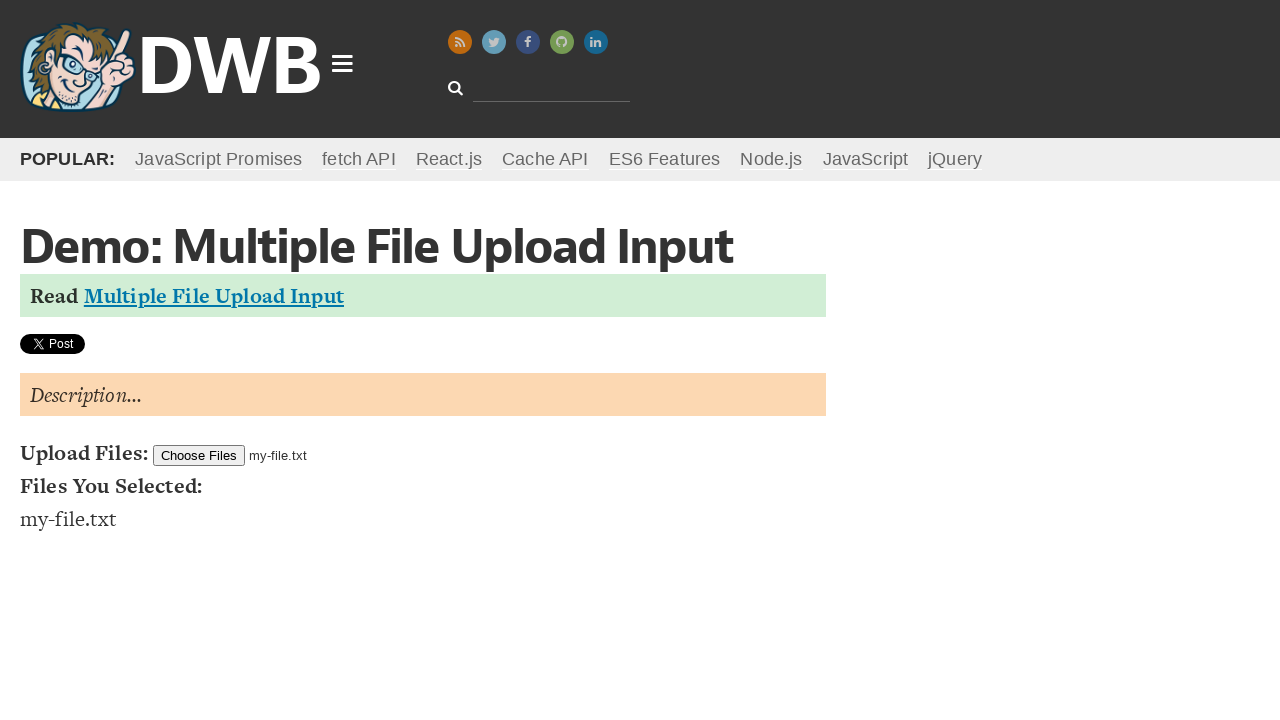

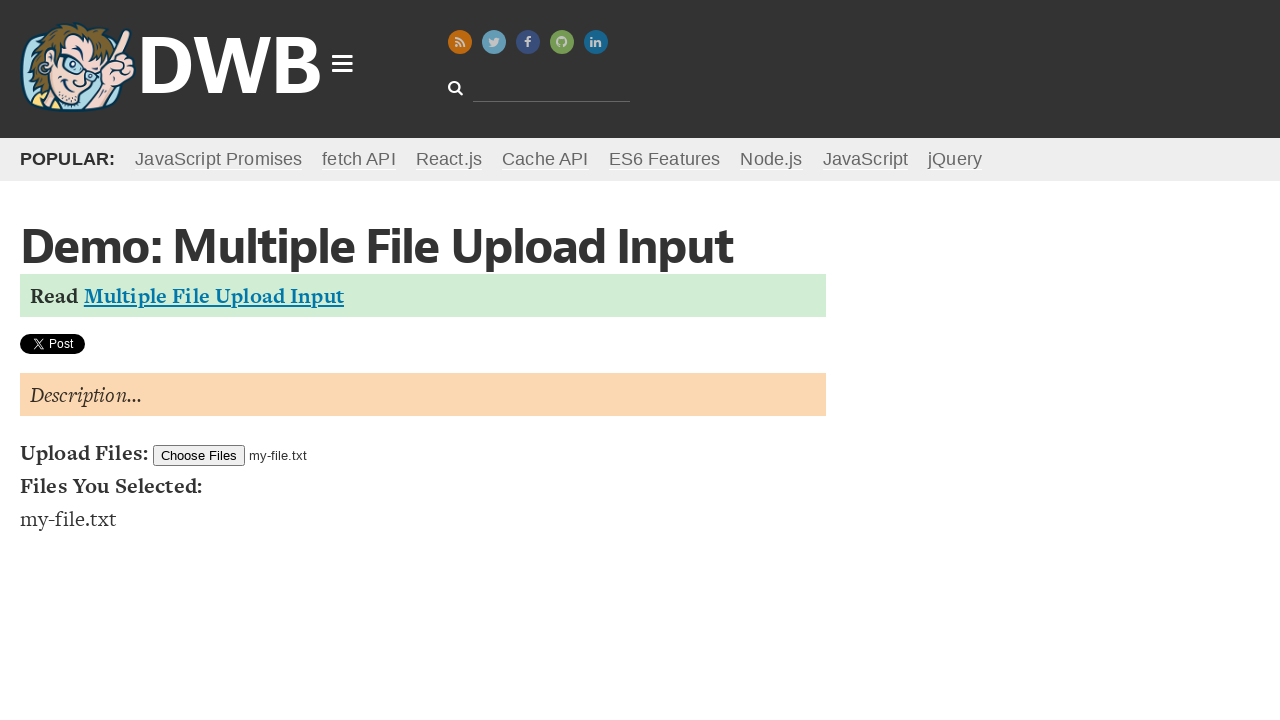